Tests the complete purchase flow by adding an item to cart, filling out the order form with shipping and payment details, and completing the purchase

Starting URL: https://www.demoblaze.com/

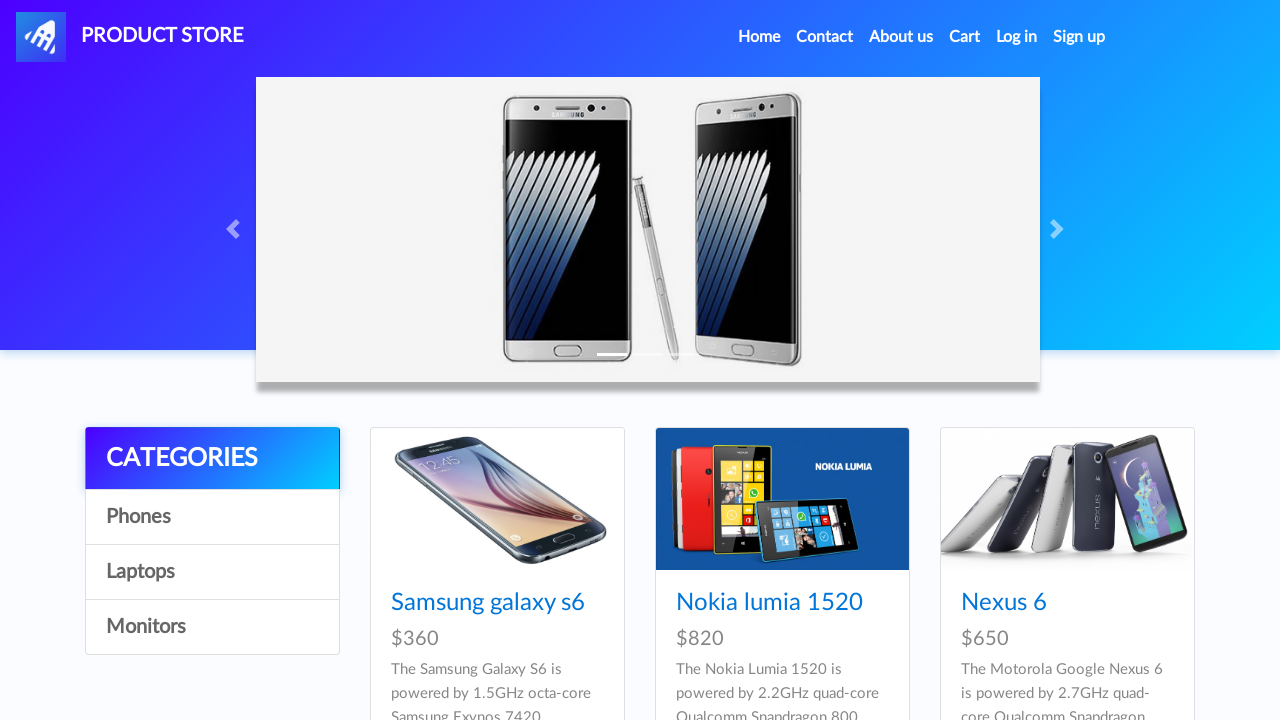

Clicked on Monitors category at (212, 627) on xpath=//a[text()='Monitors']
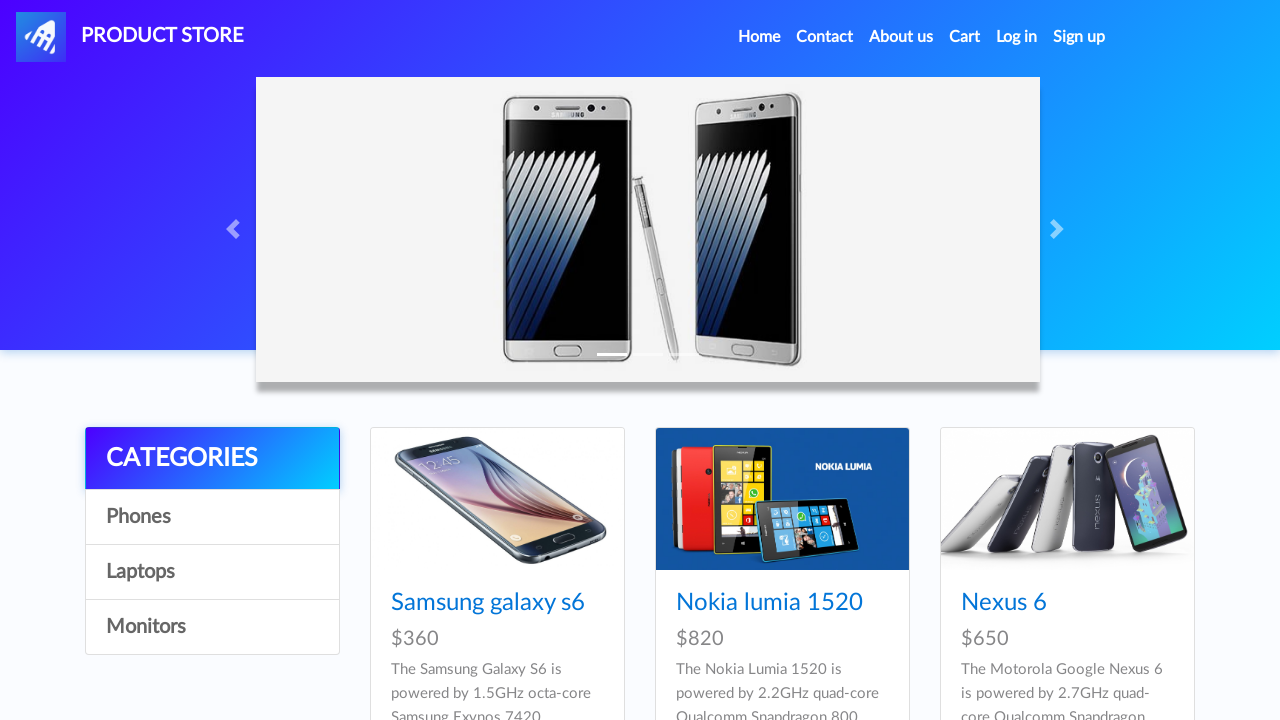

Apple monitor 24 product loaded
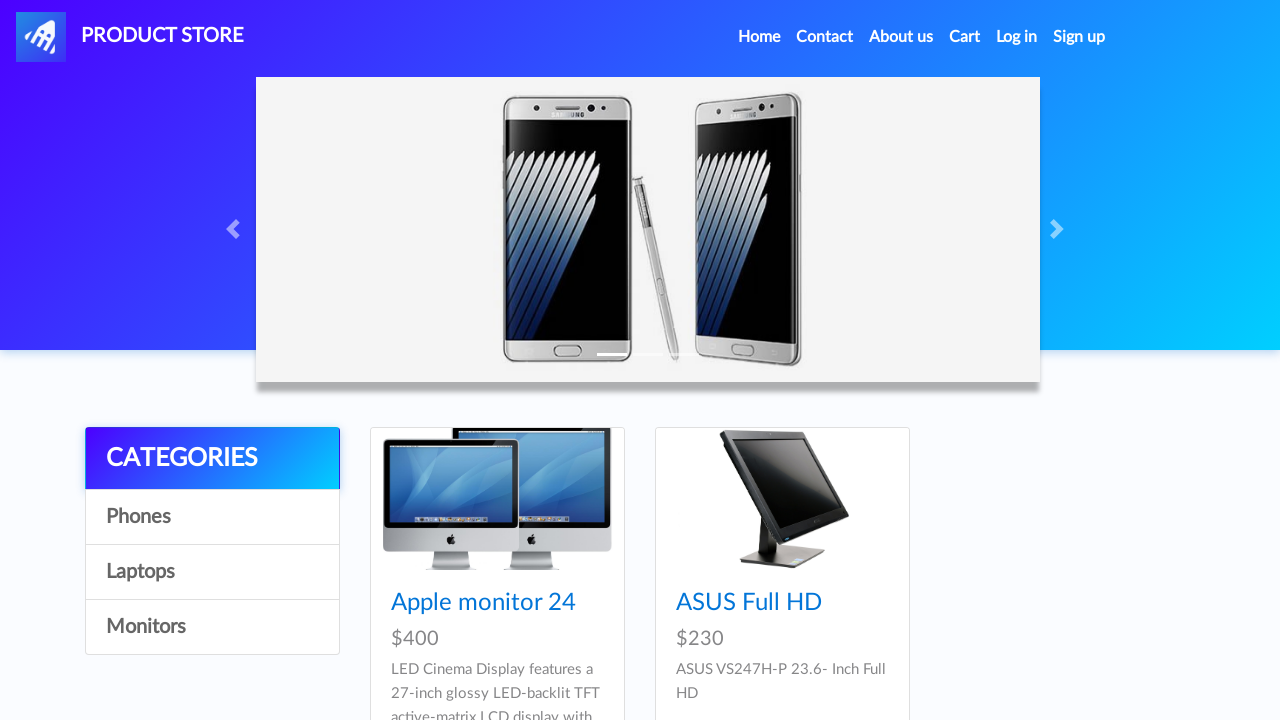

Clicked on Apple monitor 24 product at (484, 603) on xpath=//a[text()='Apple monitor 24']
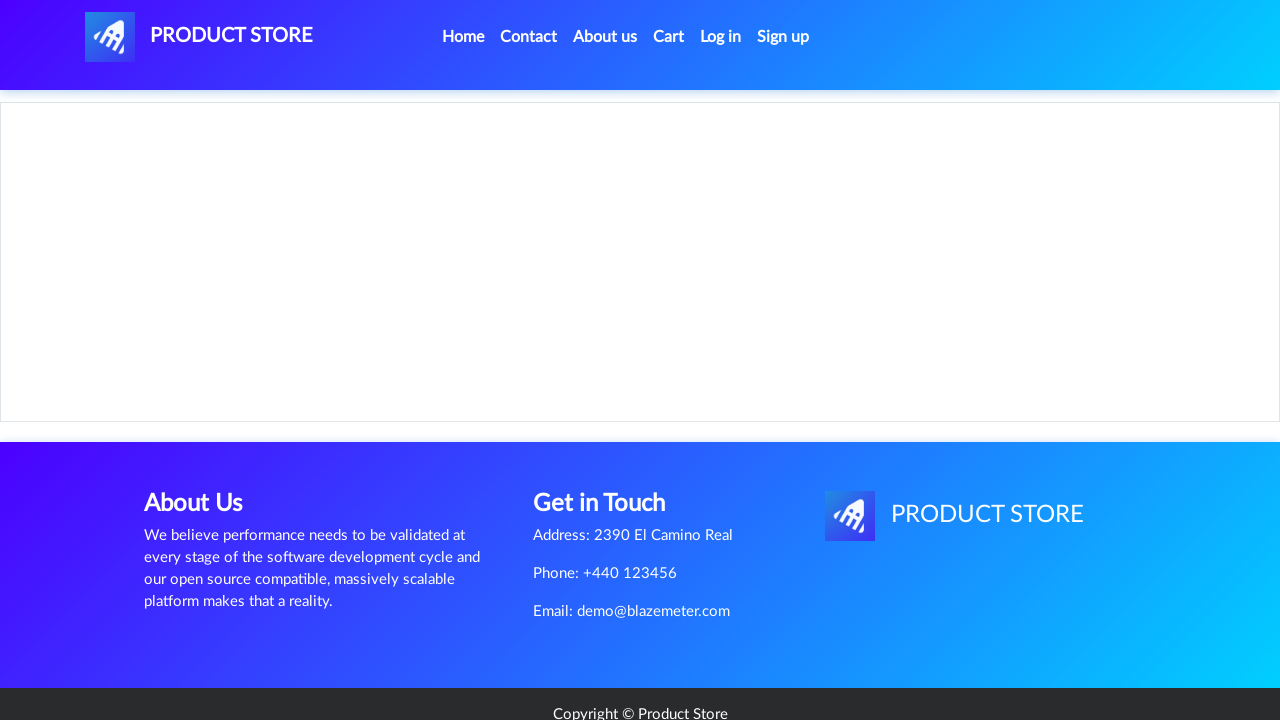

Clicked Add to cart button at (610, 460) on xpath=//a[contains(text(),'Add to cart')]
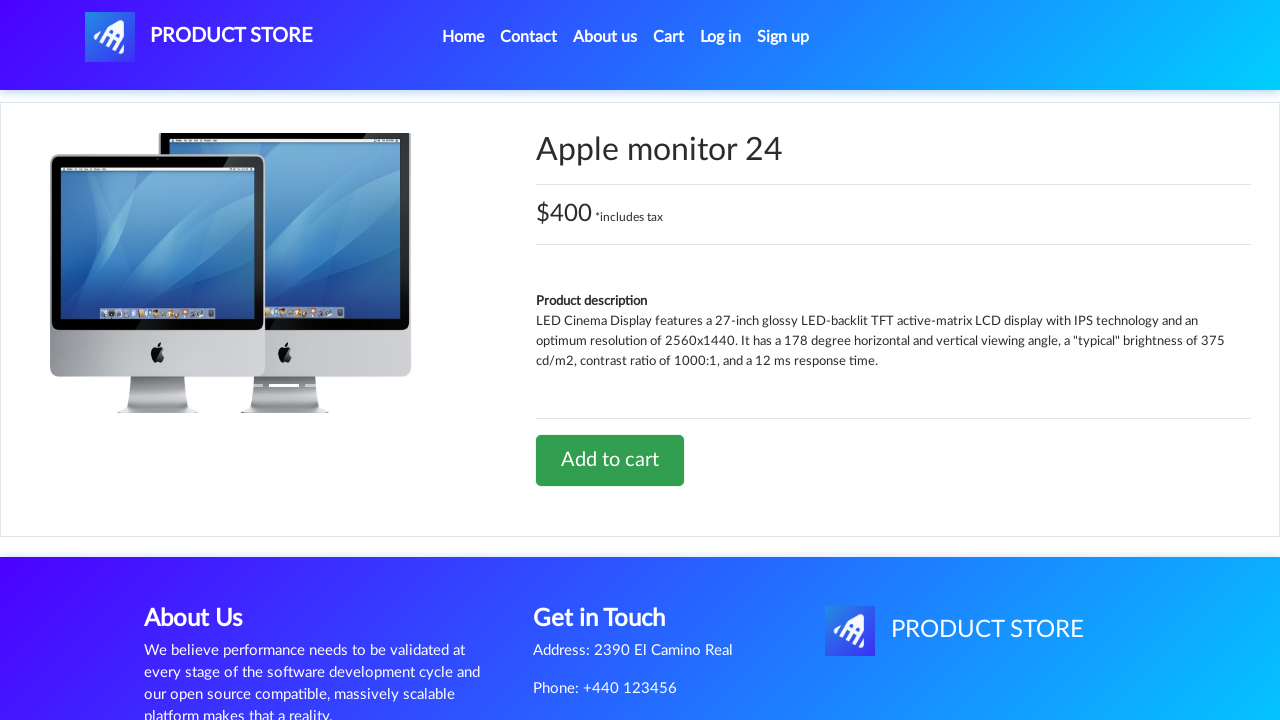

Set up dialog handler to accept alerts
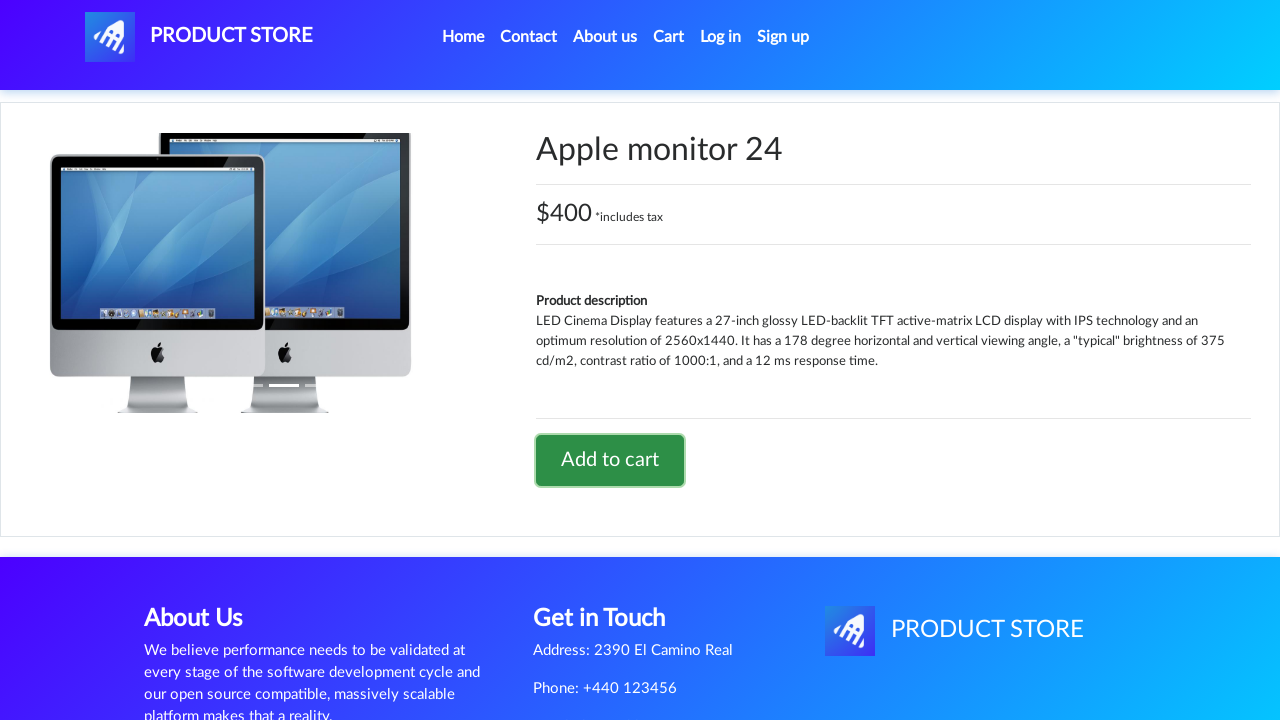

Waited 1 second for cart confirmation
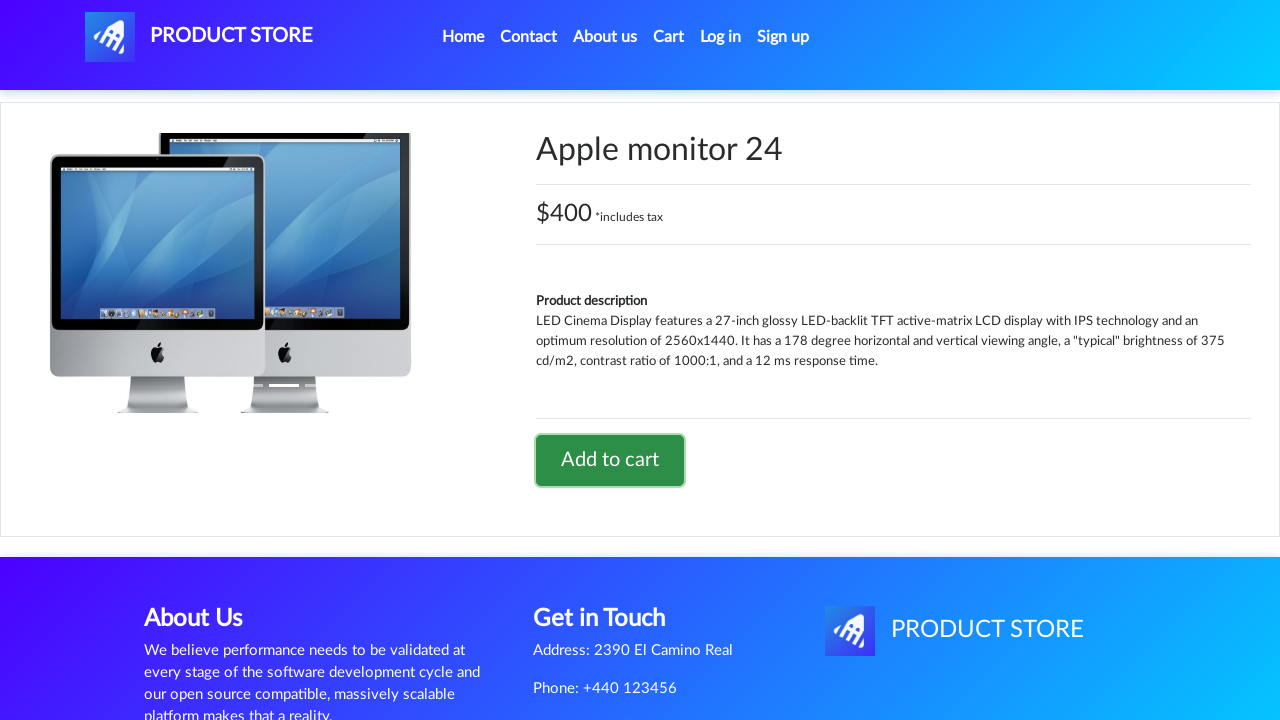

Clicked on Cart link at (669, 37) on xpath=//a[contains(text(),'Cart')]
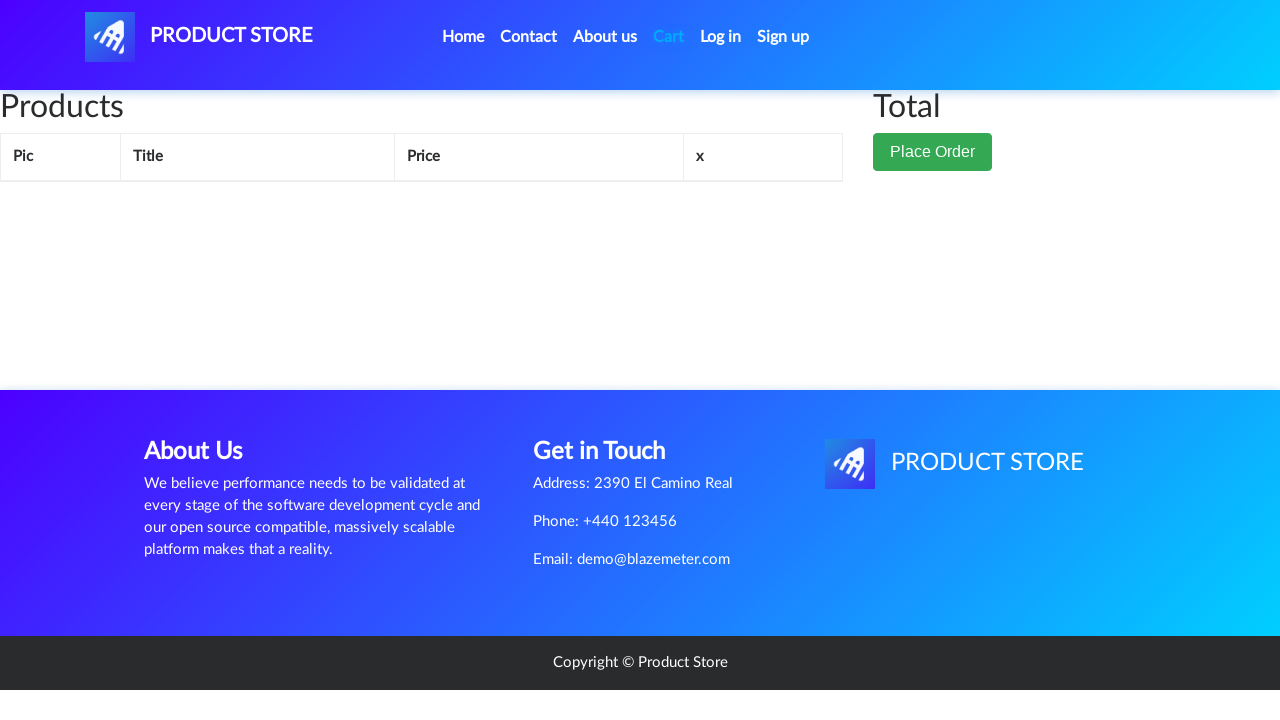

Cart items loaded
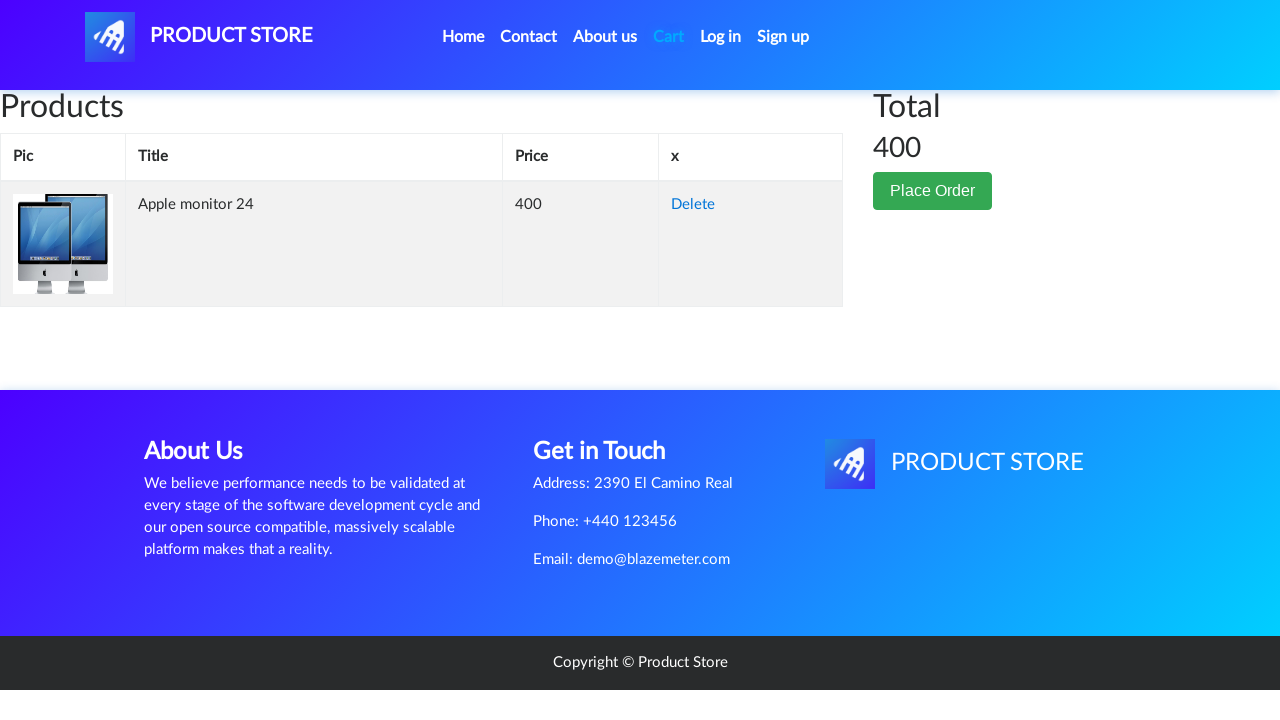

Clicked Place Order button at (933, 191) on xpath=//button[contains(text(),'Place Order')]
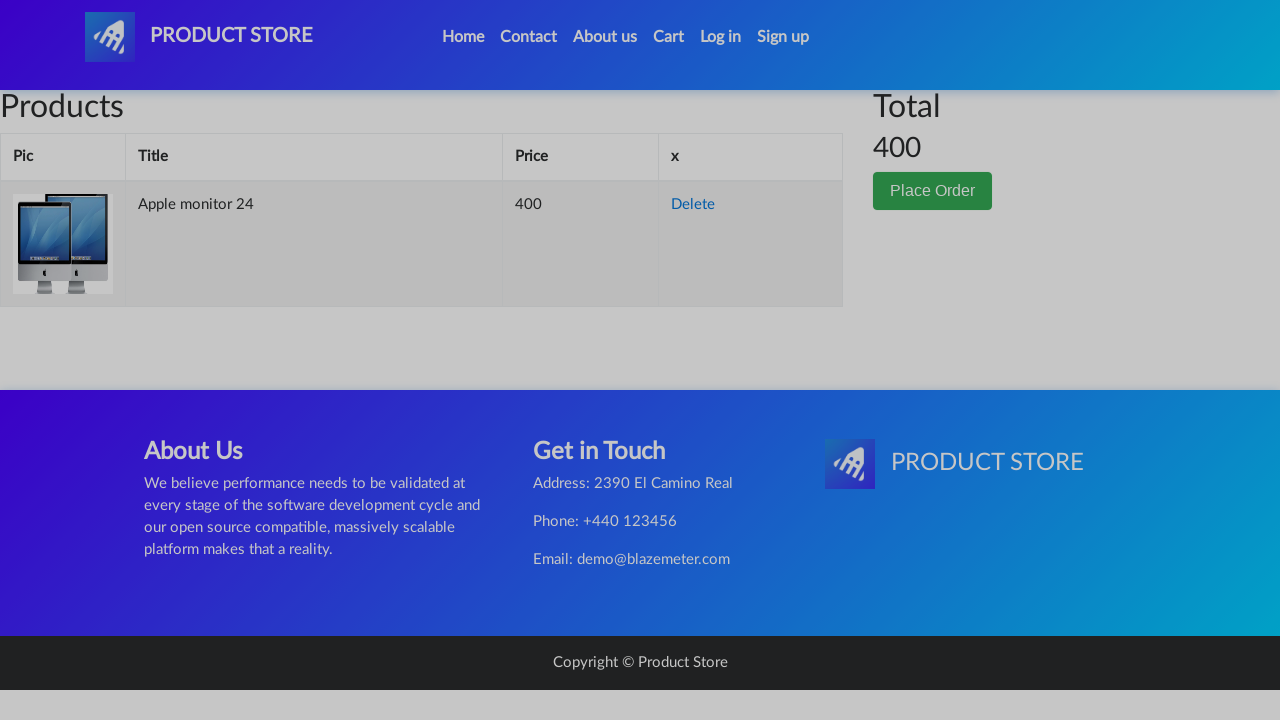

Order form appeared with Purchase button visible
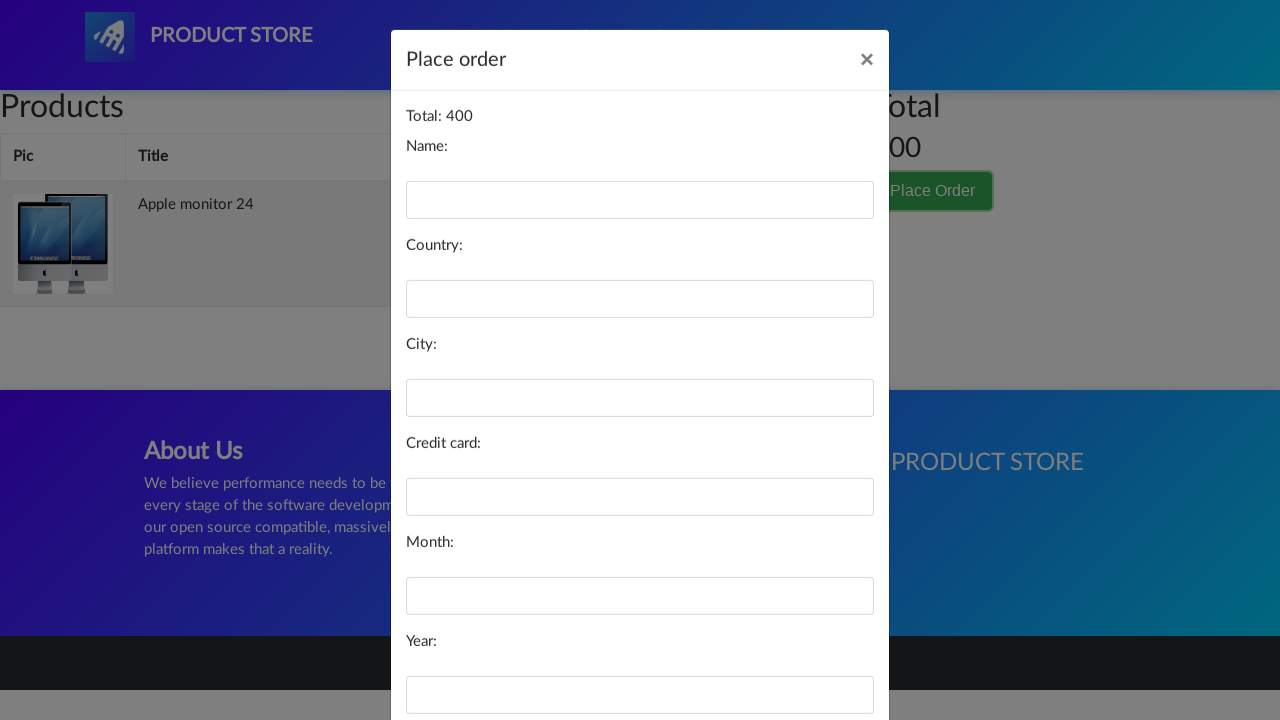

Filled in name field with 'John Smith' on //input[@id='name']
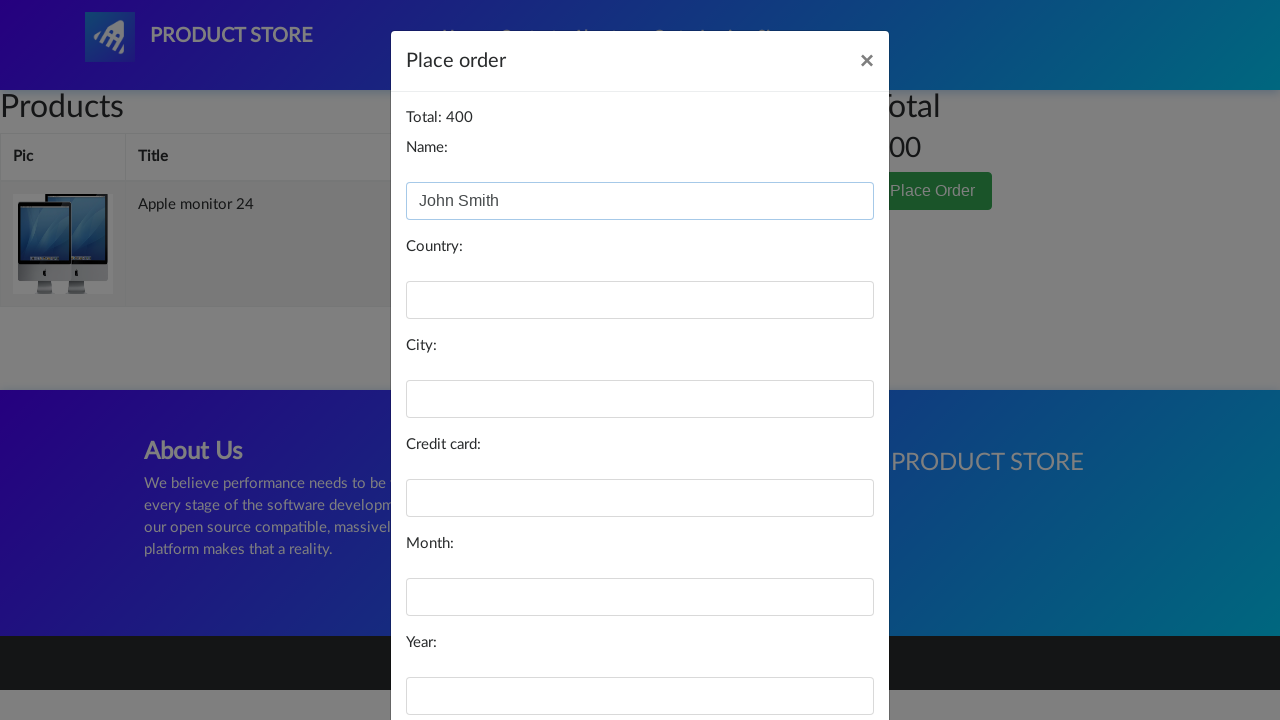

Filled in country field with 'United States' on //input[@id='country']
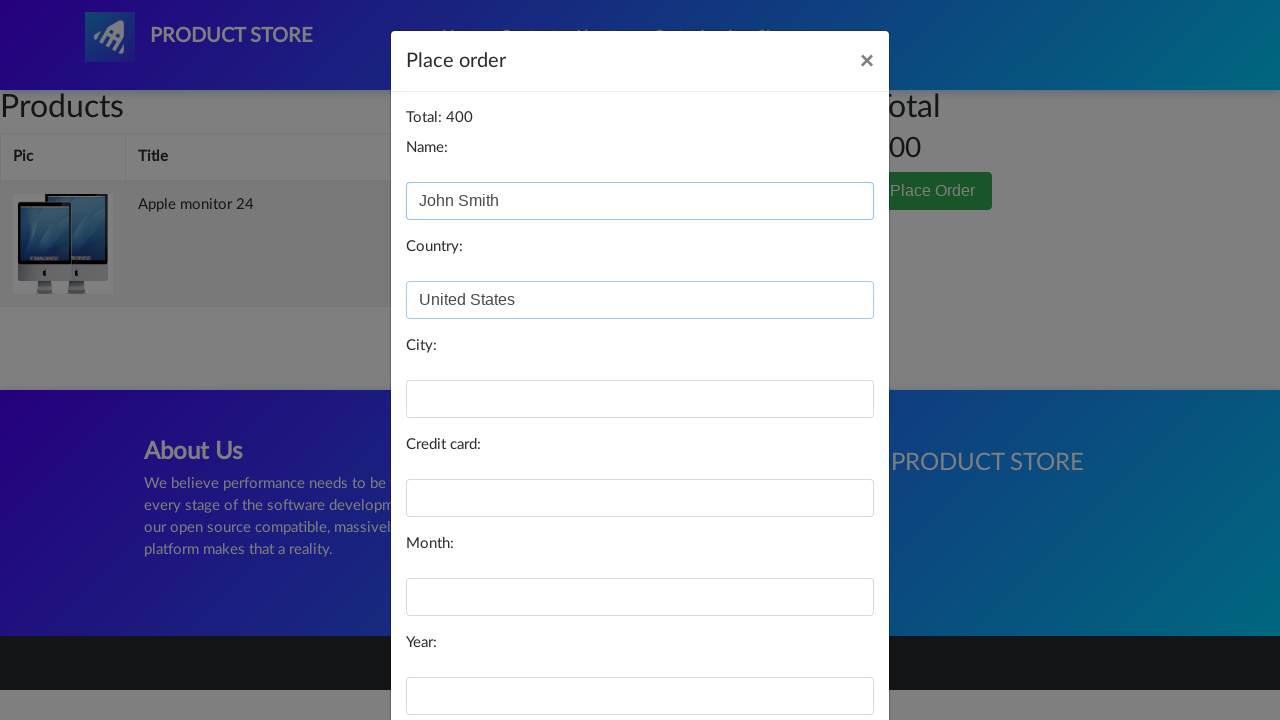

Filled in city field with 'New York' on //input[@id='city']
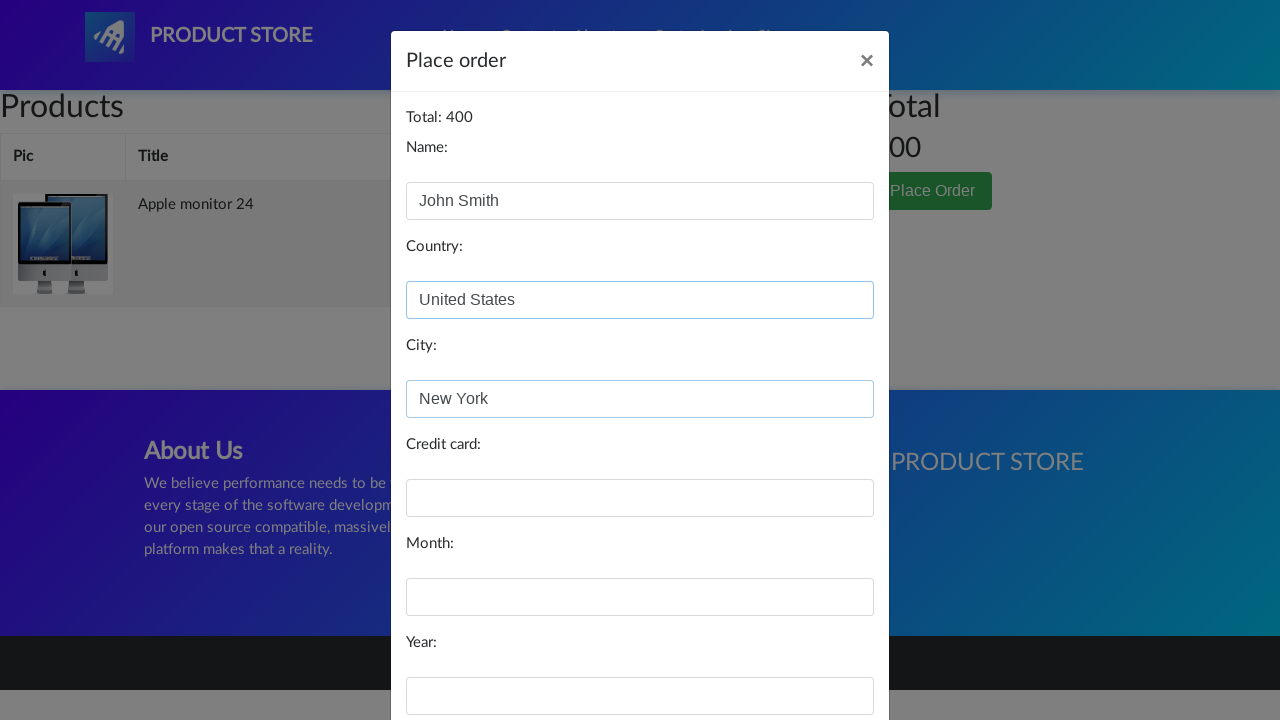

Filled in credit card field with test card number on //input[@id='card']
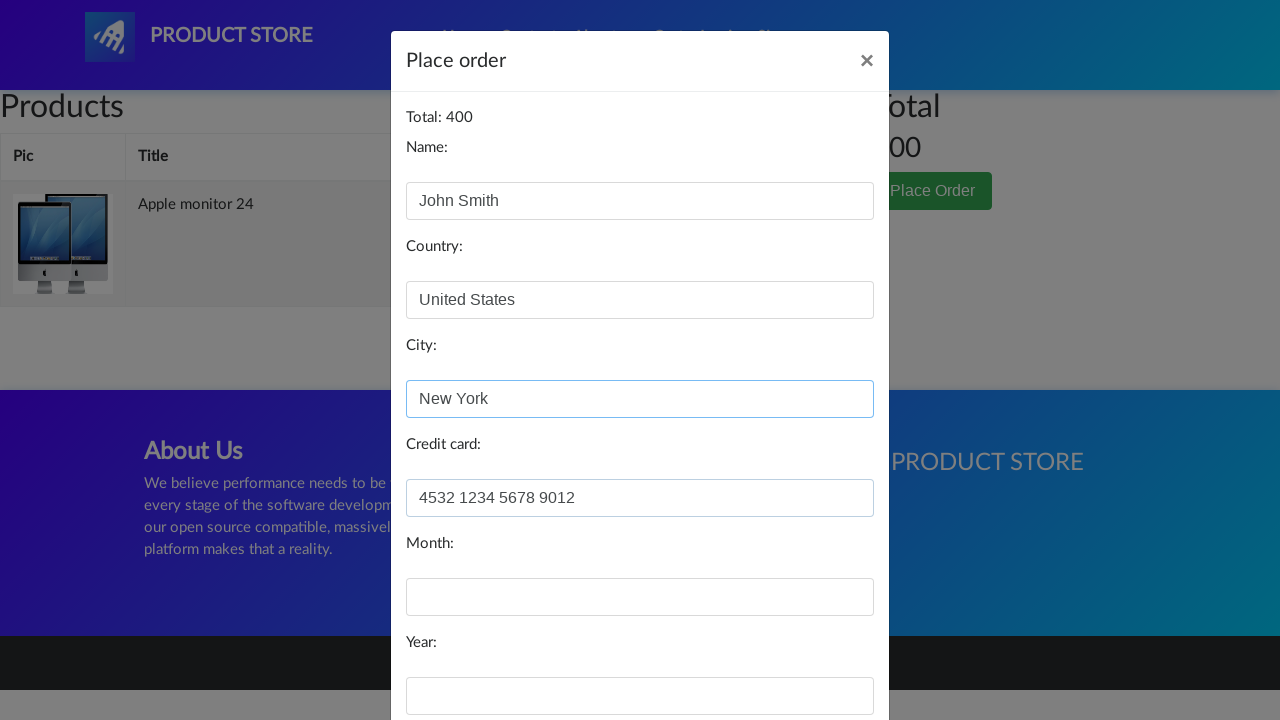

Filled in expiry month field with '09' on //input[@id='month']
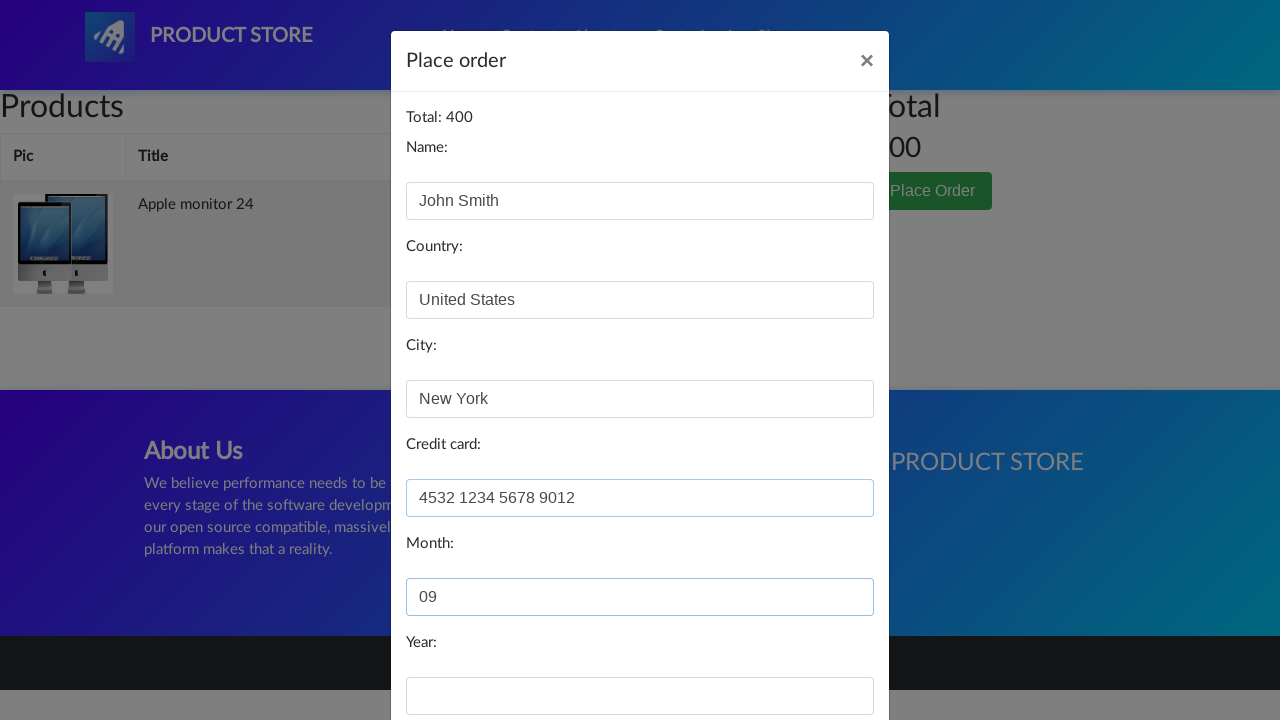

Filled in expiry year field with '2025' on //input[@id='year']
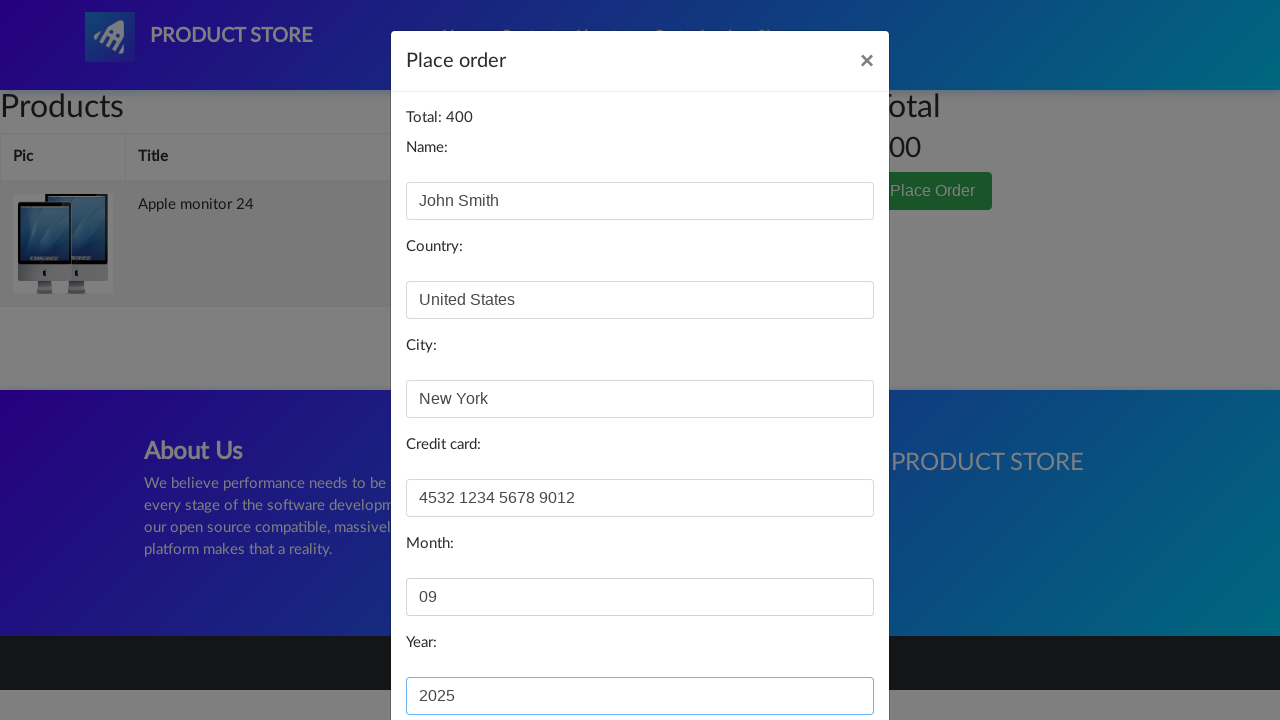

Clicked Purchase button to complete the order at (823, 655) on xpath=//button[contains(text(),'Purchase')]
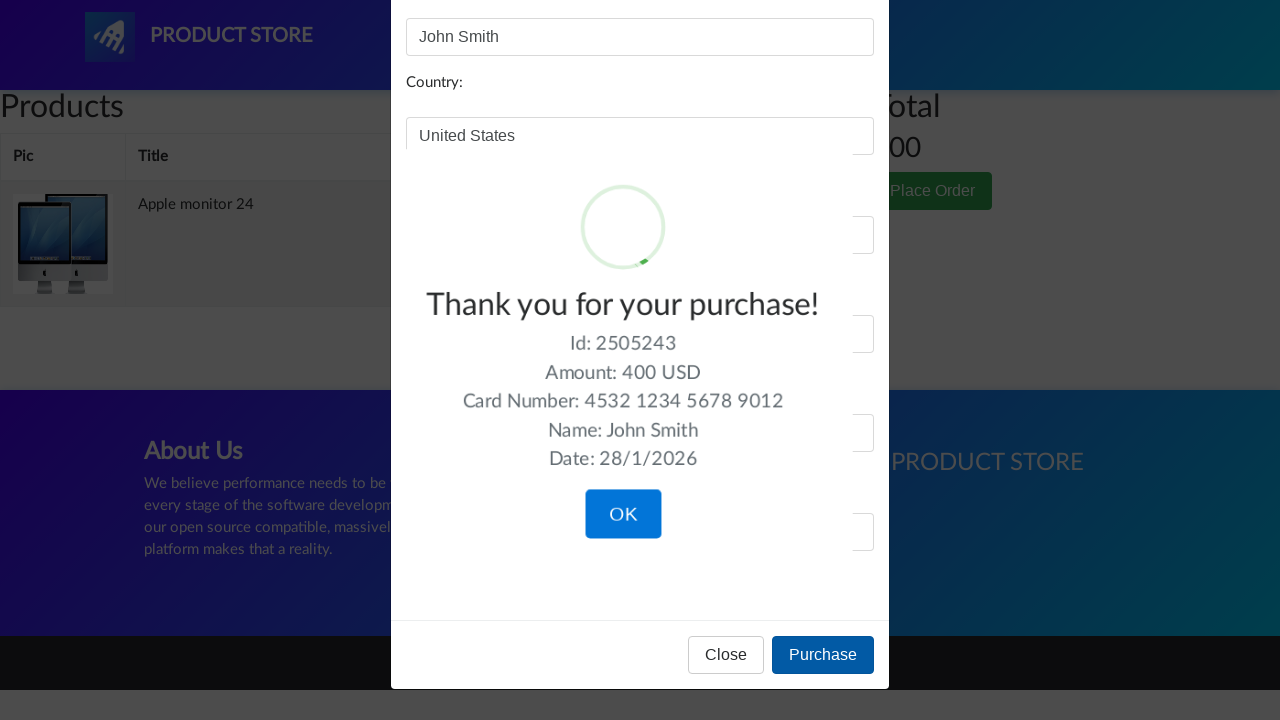

Purchase confirmation message appeared
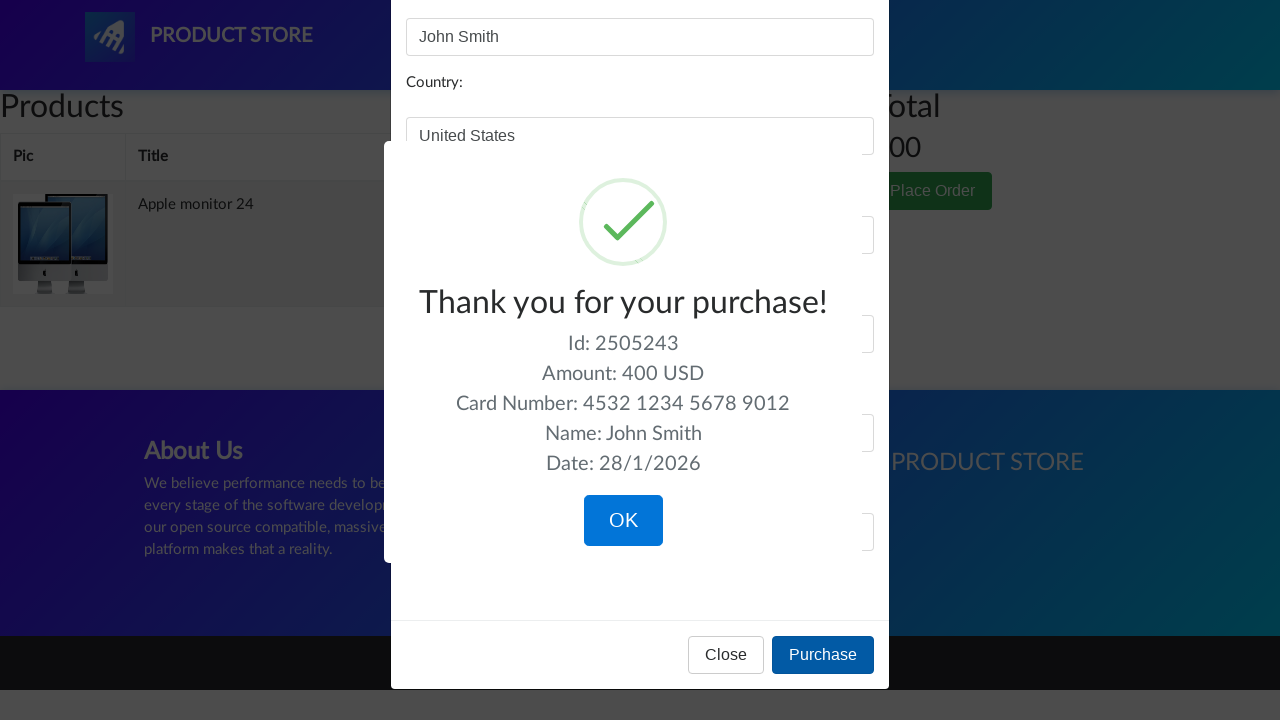

Clicked OK button to close confirmation at (623, 521) on xpath=//button[contains(text(),'OK')]
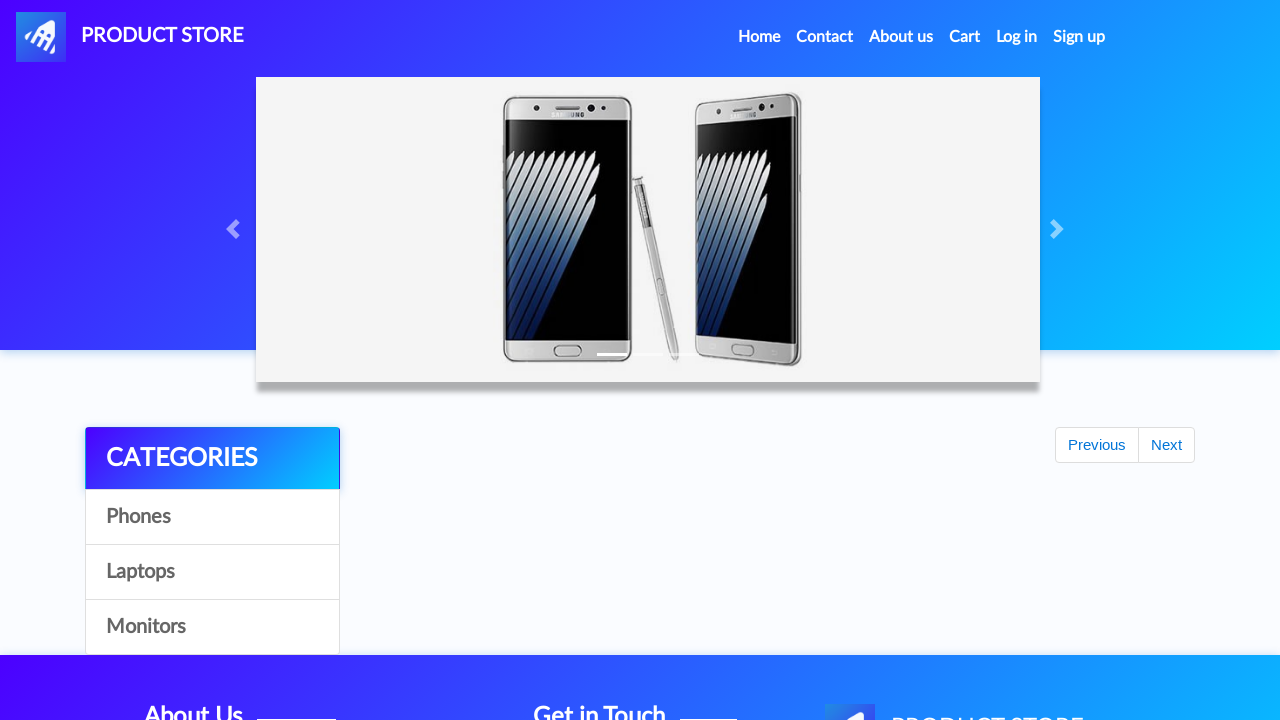

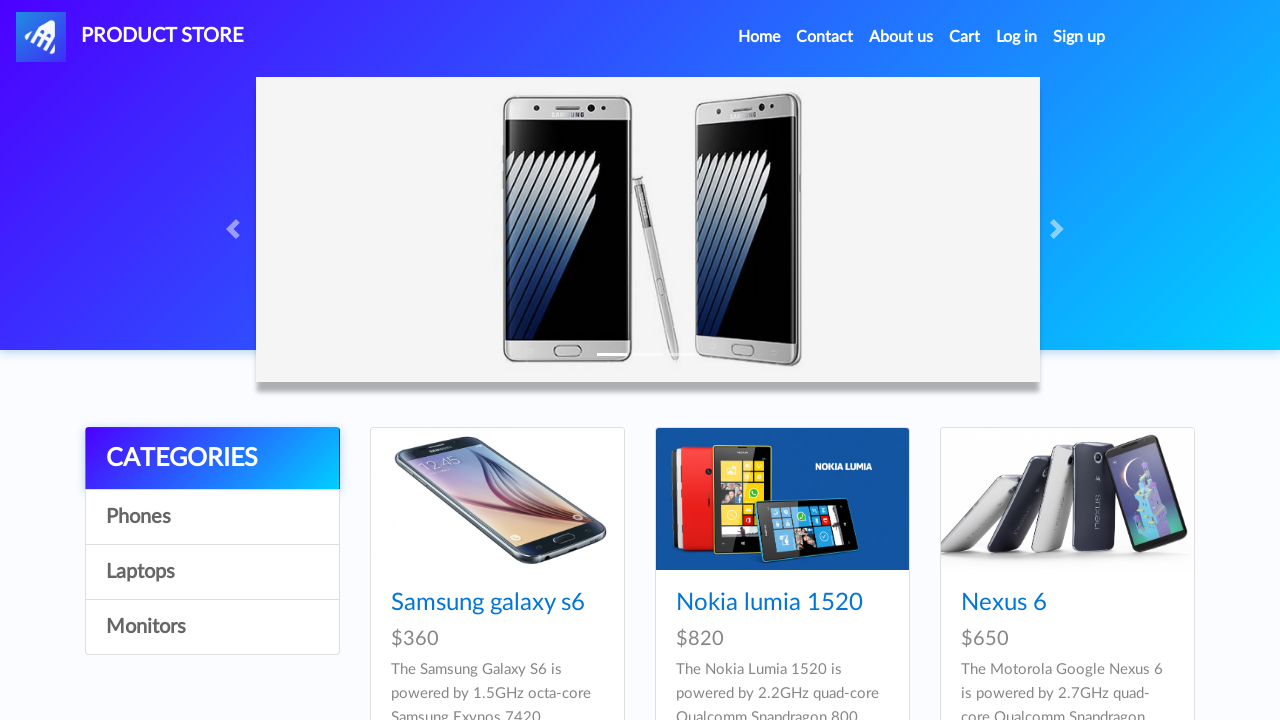